Navigates to Remedy Staffing website and verifies that navigation links are present on the page by locating all anchor elements.

Starting URL: https://www.remedystaffing.com/

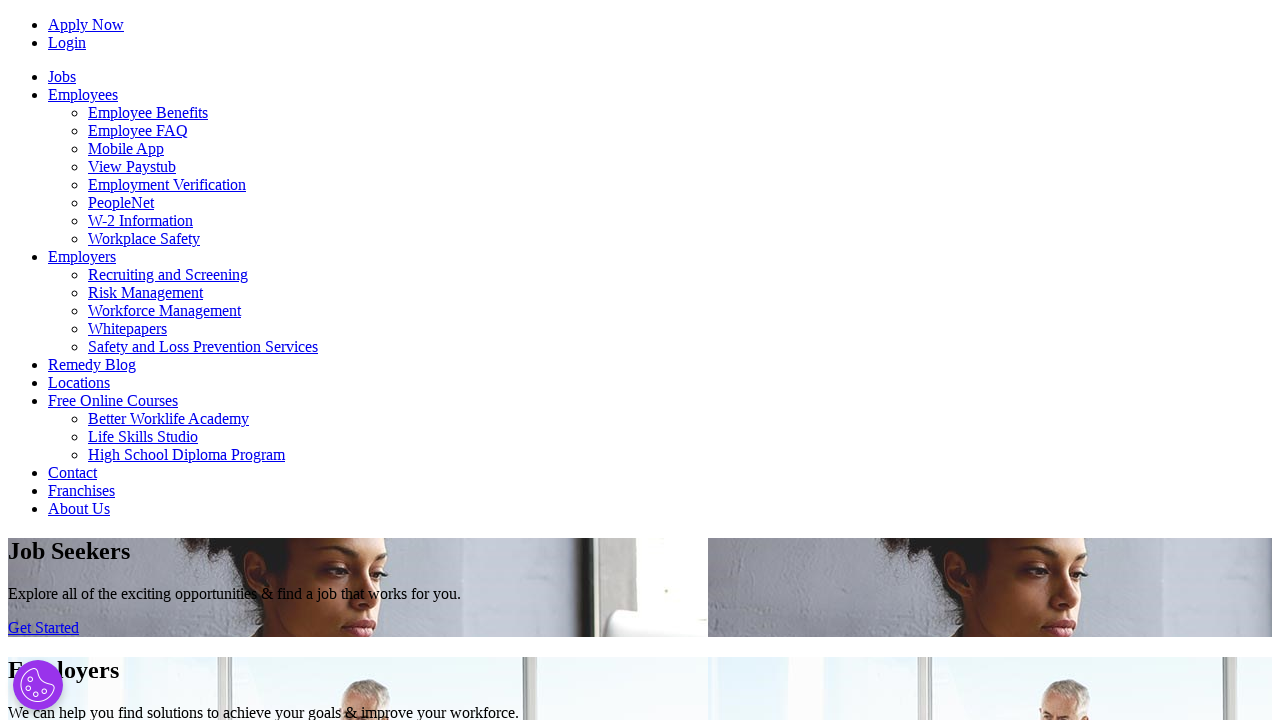

Page loaded with domcontentloaded state
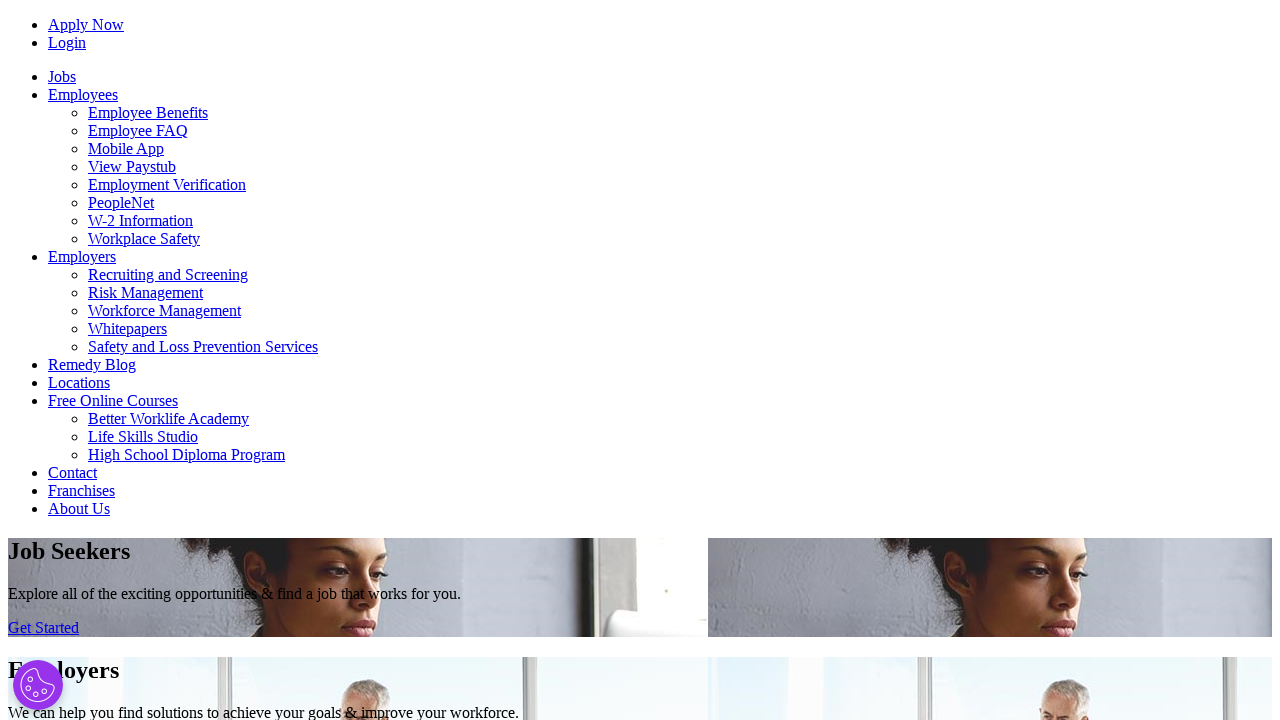

Located 51 anchor elements on the page
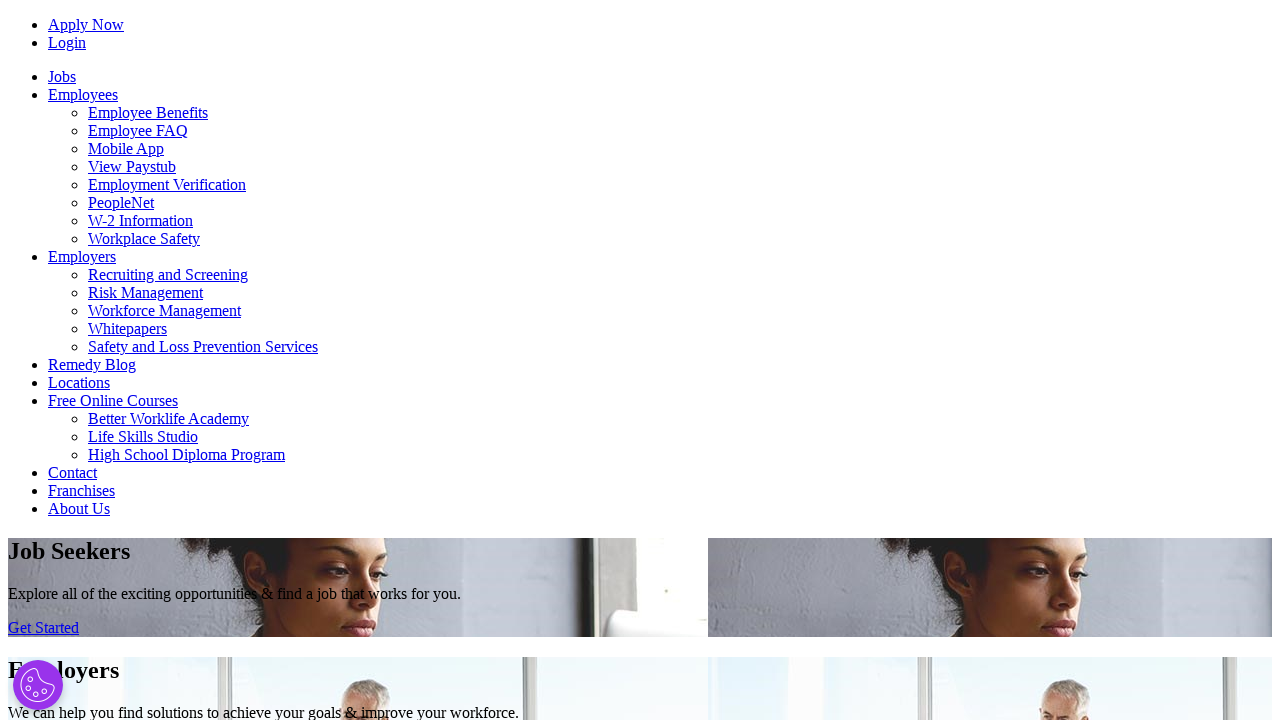

Verified that navigation links are present on the page
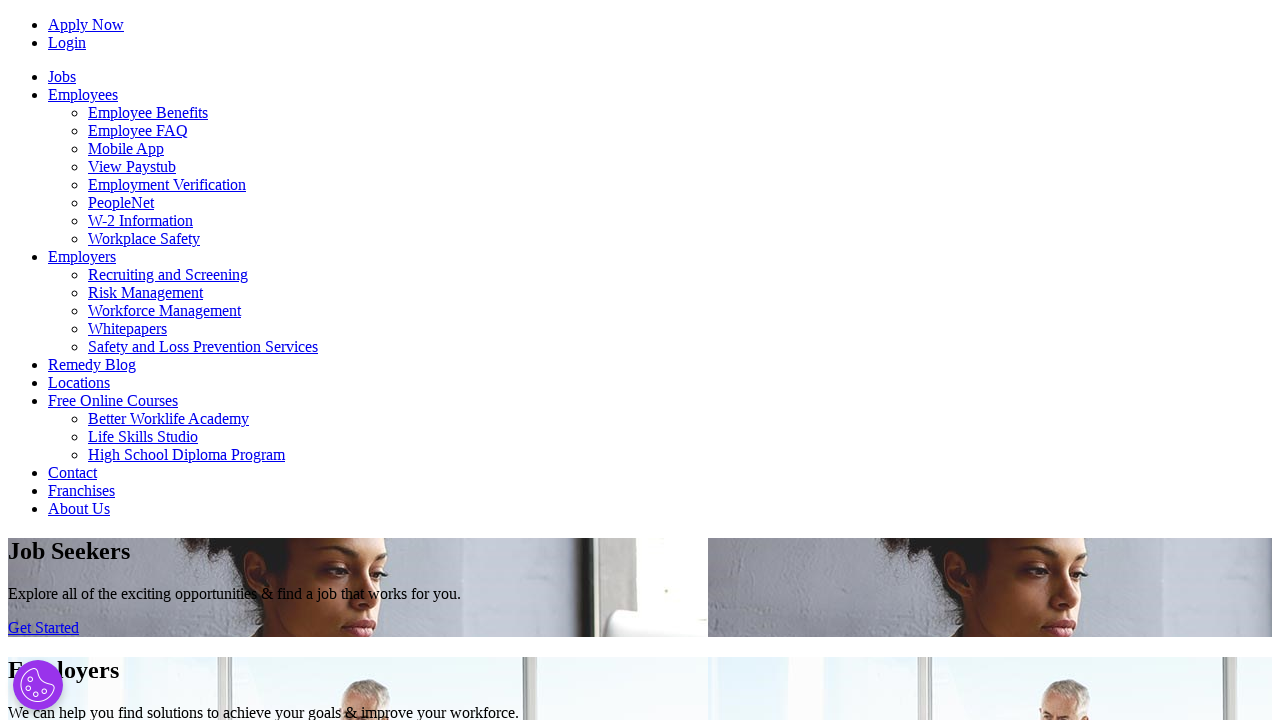

Clicked the first navigation link at (86, 24) on xpath=//a >> nth=0
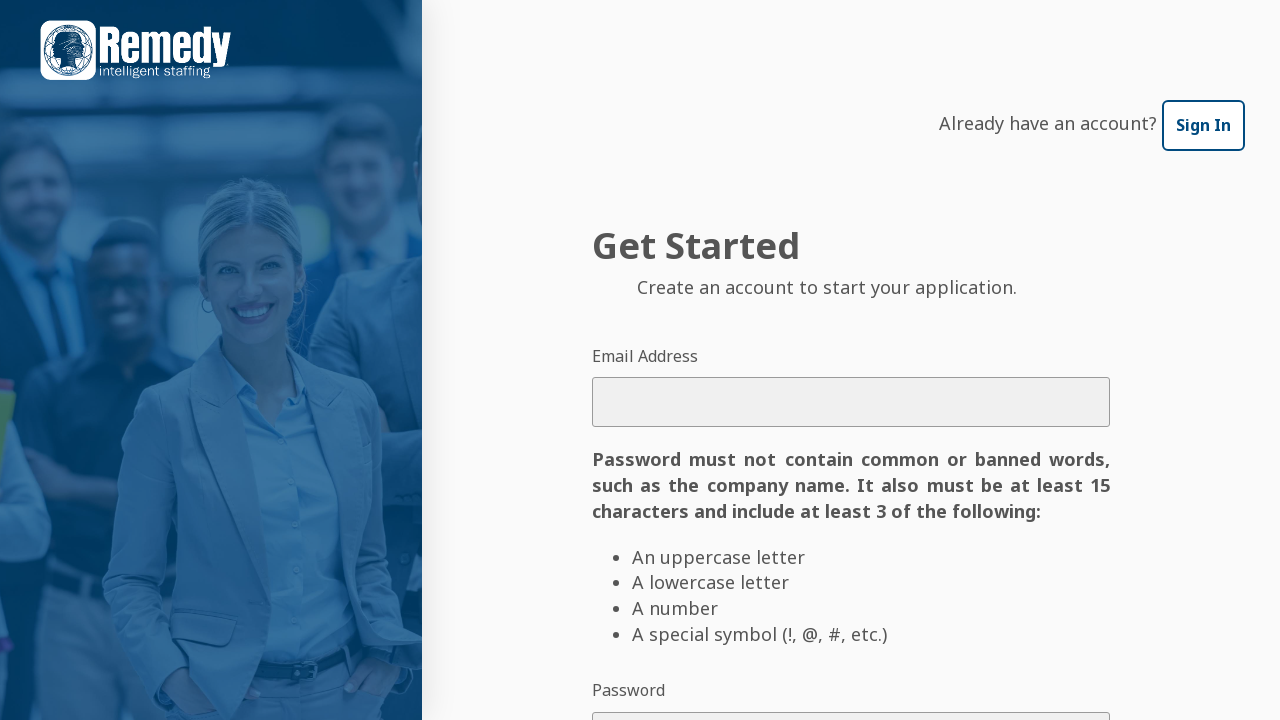

Page loaded after clicking first navigation link
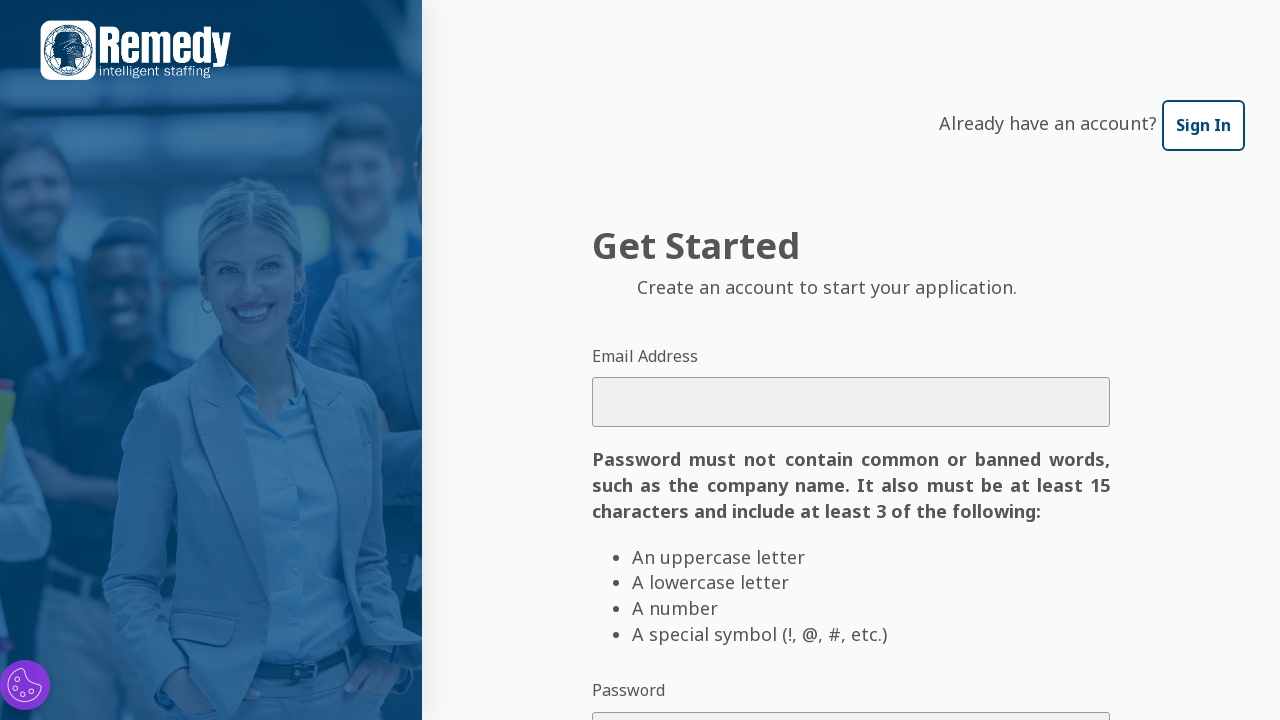

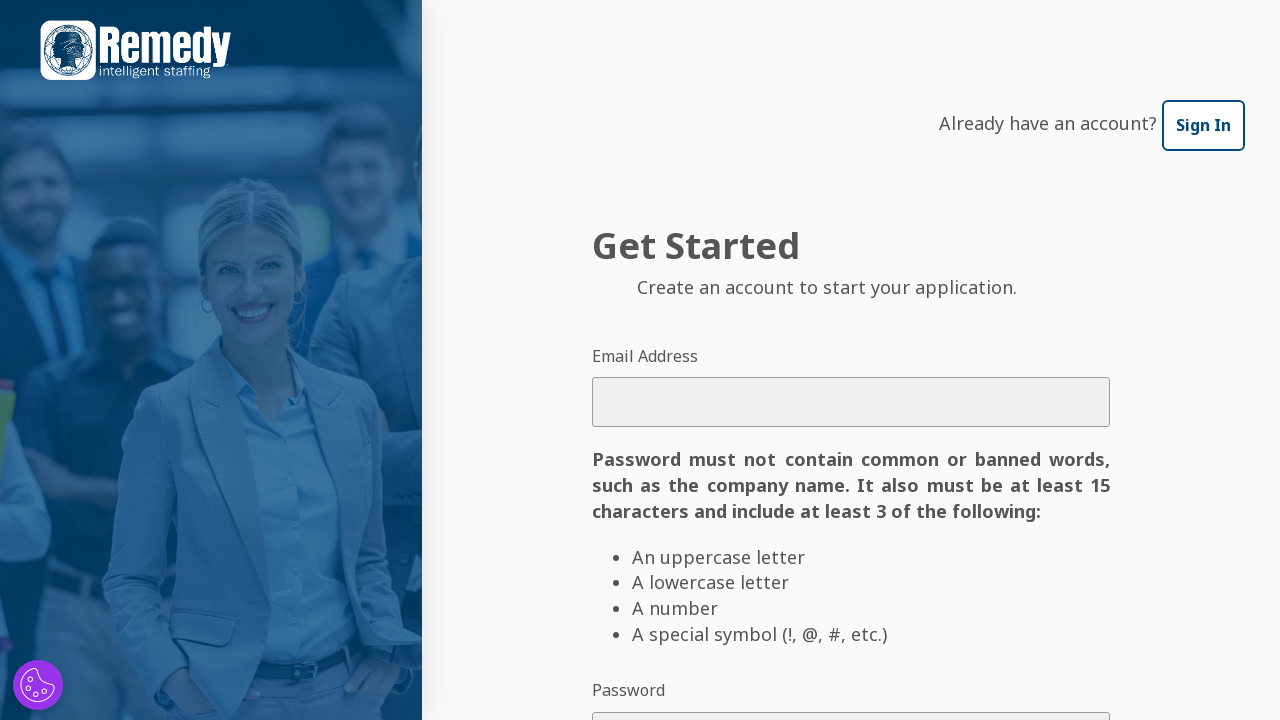